Tests A/B test opt-out by adding an opt-out cookie before visiting the A/B test page, then navigating to the test page and verifying the opt-out version is shown.

Starting URL: http://the-internet.herokuapp.com

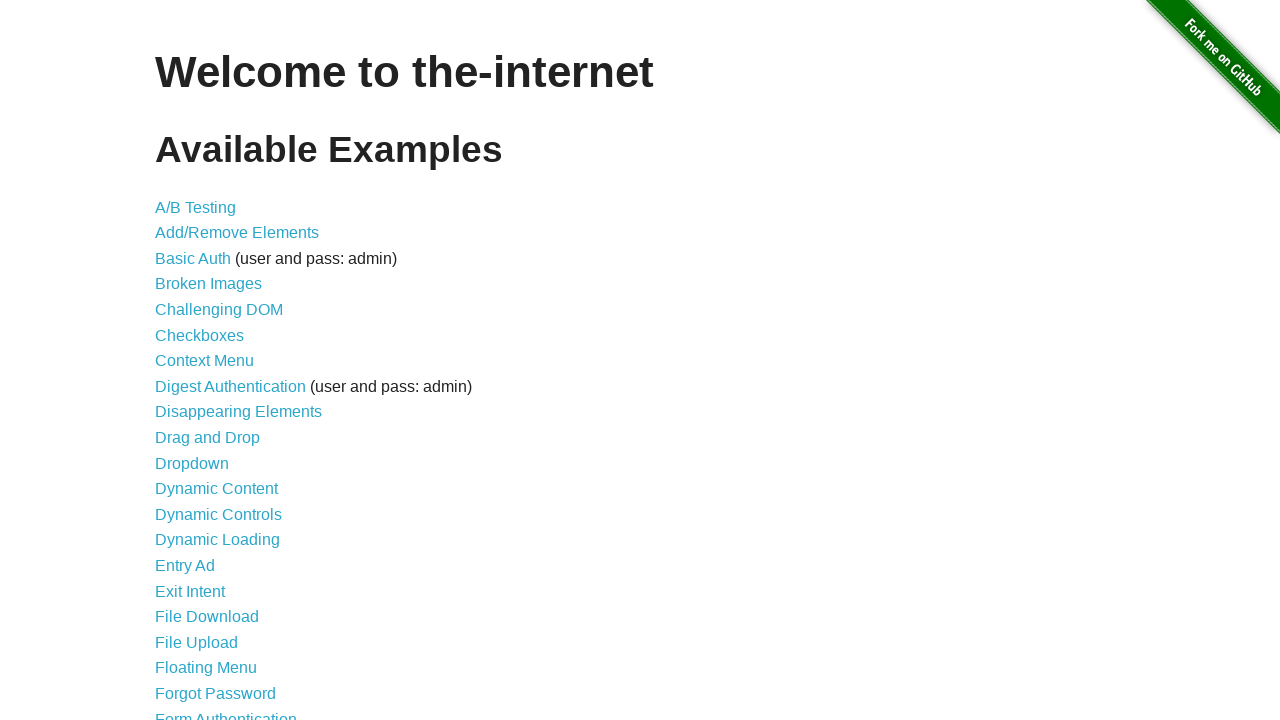

Added optimizelyOptOut cookie to context
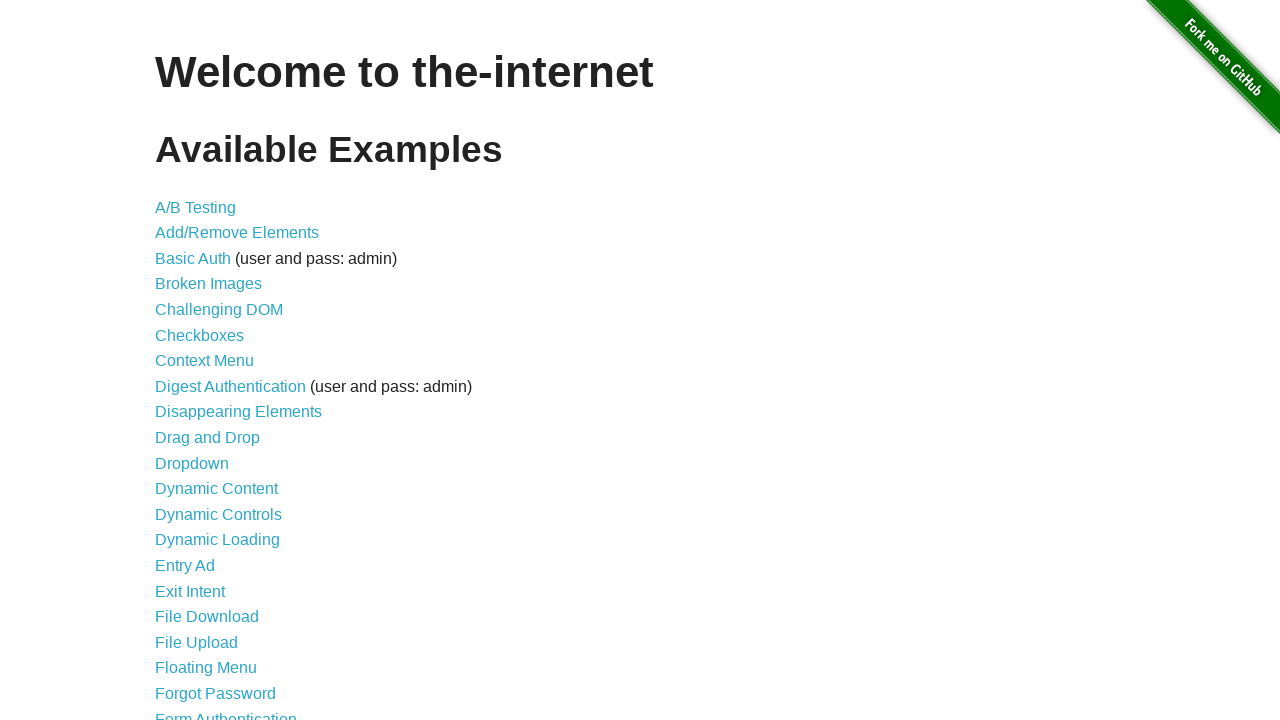

Navigated to A/B test page
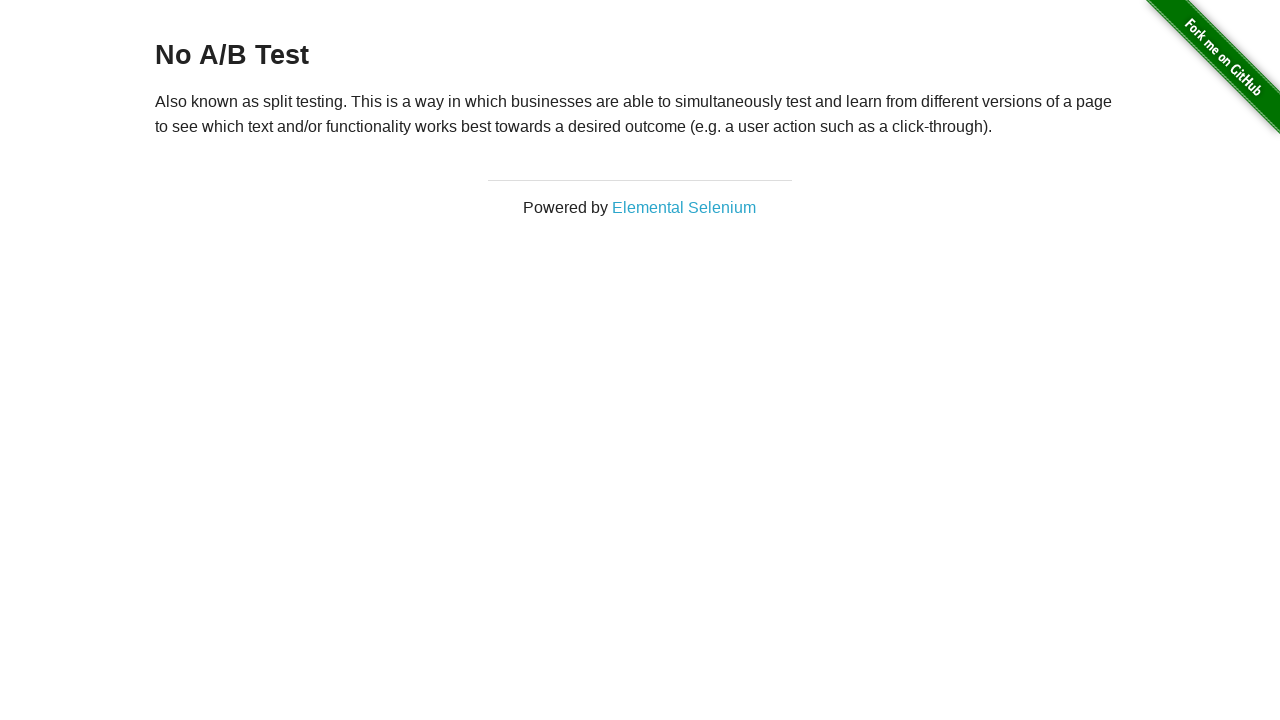

H3 heading loaded on page
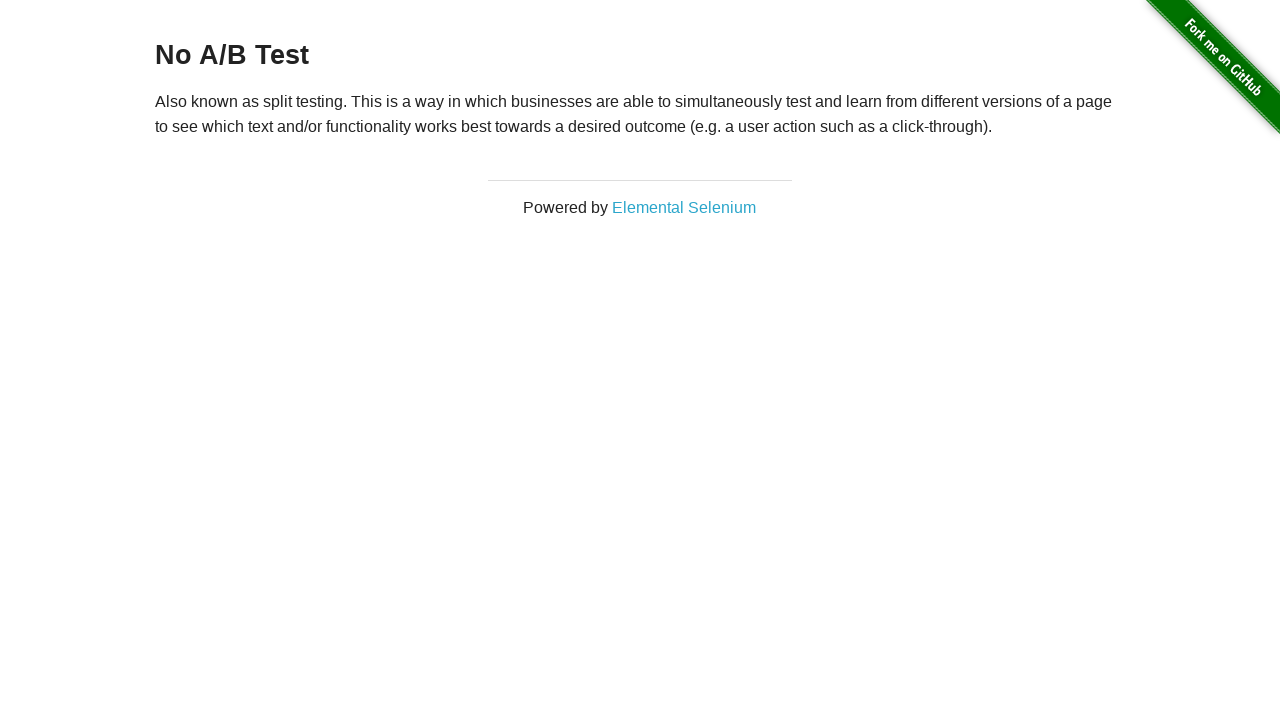

Verified opt-out version is shown with 'No A/B Test' heading
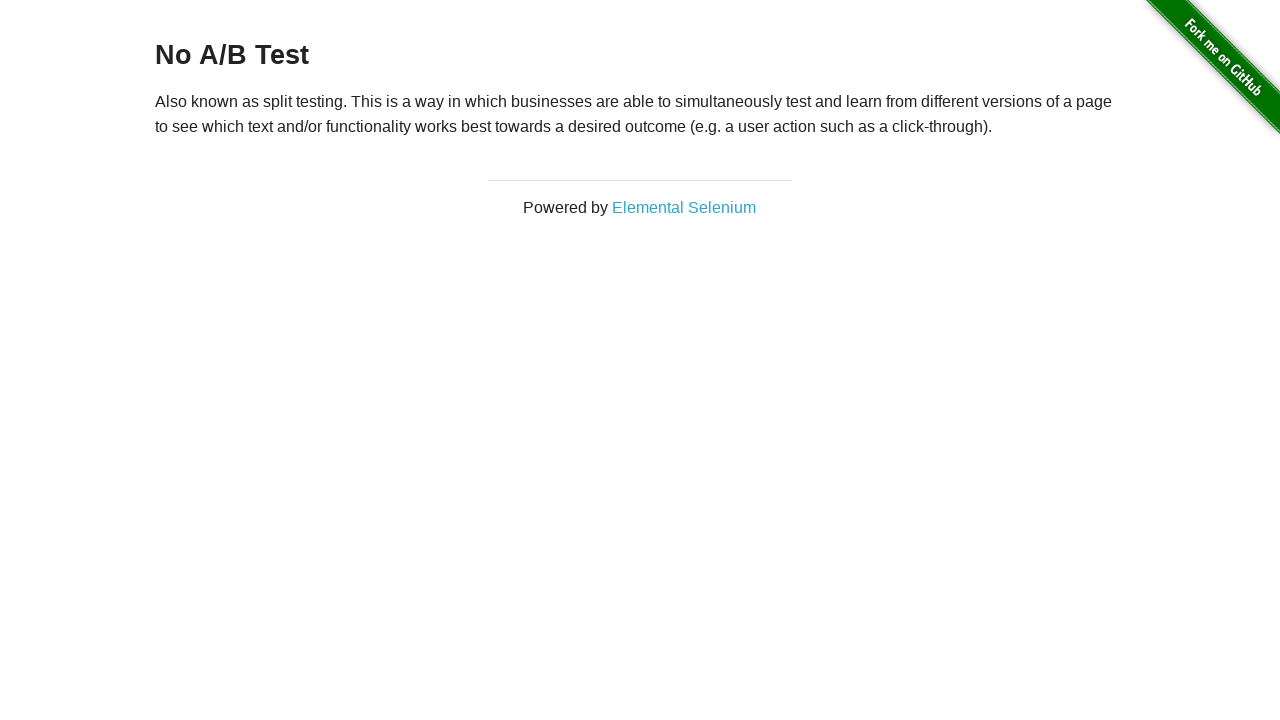

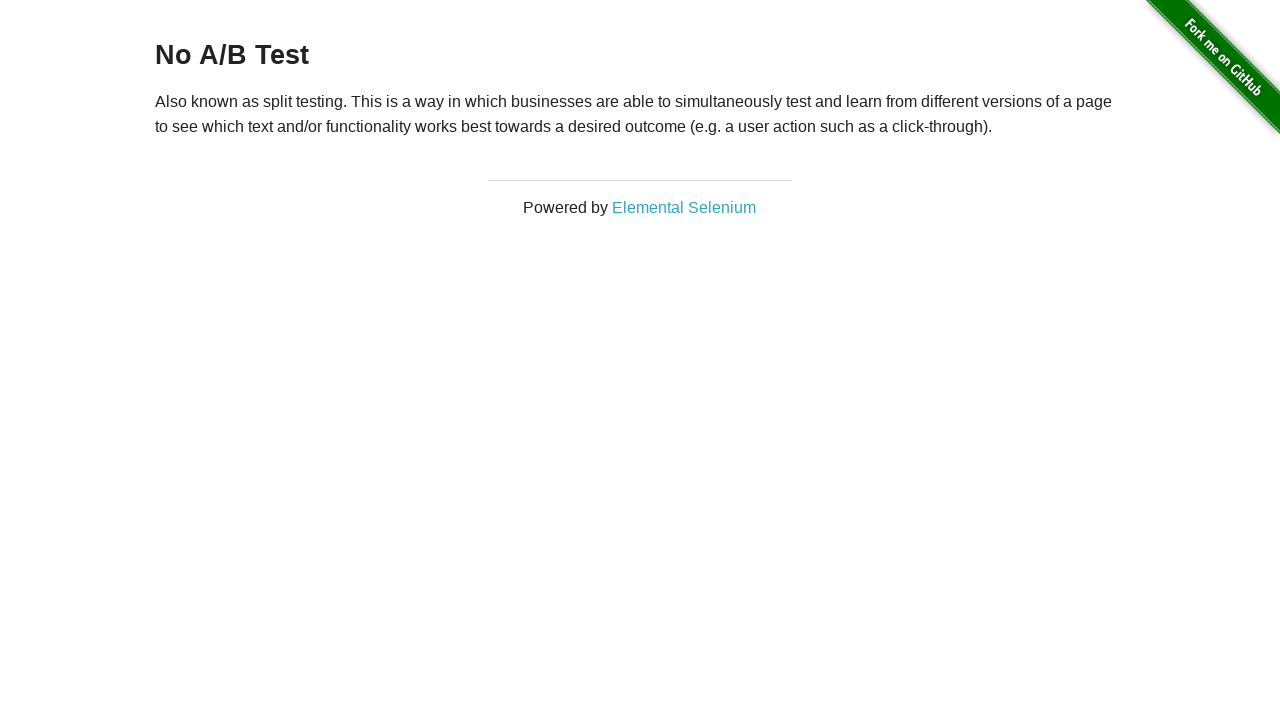